Tests the Playwright documentation site by clicking the "Get started" link and verifying the Installation heading is displayed.

Starting URL: https://playwright.dev/

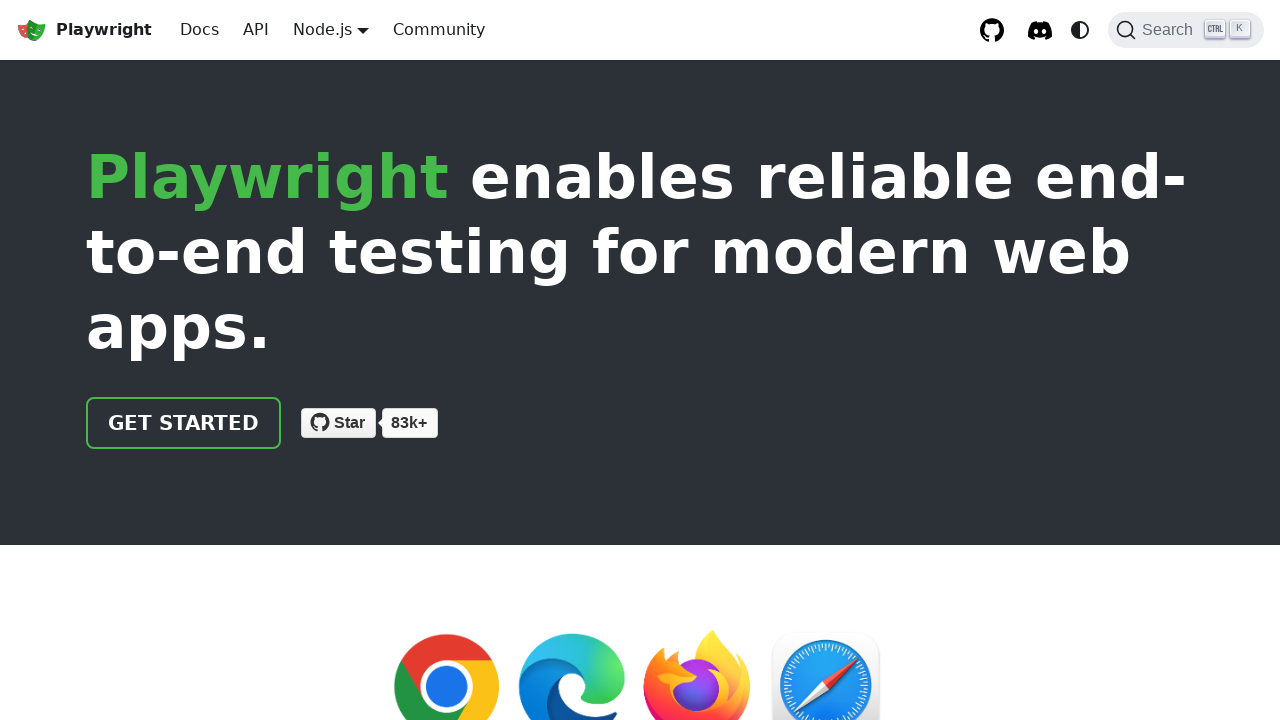

Clicked the 'Get started' link on Playwright documentation site at (184, 423) on internal:role=link[name="Get started"i]
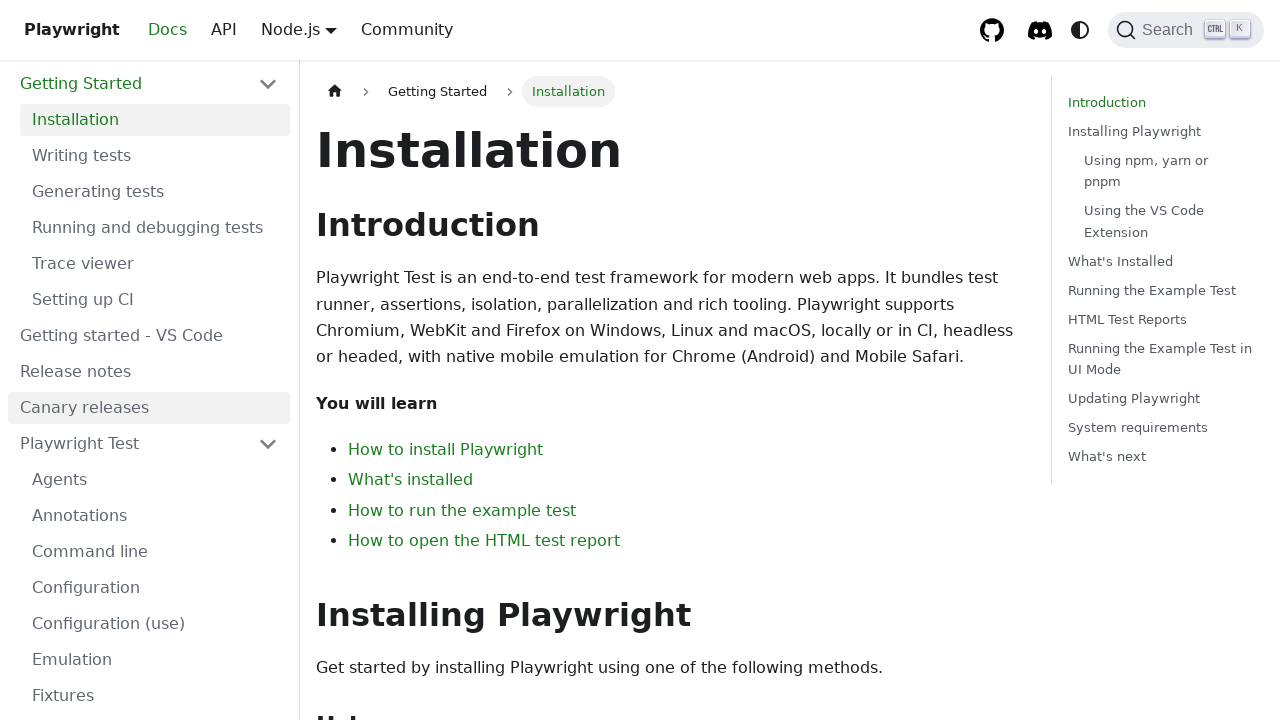

Installation heading is visible on the page
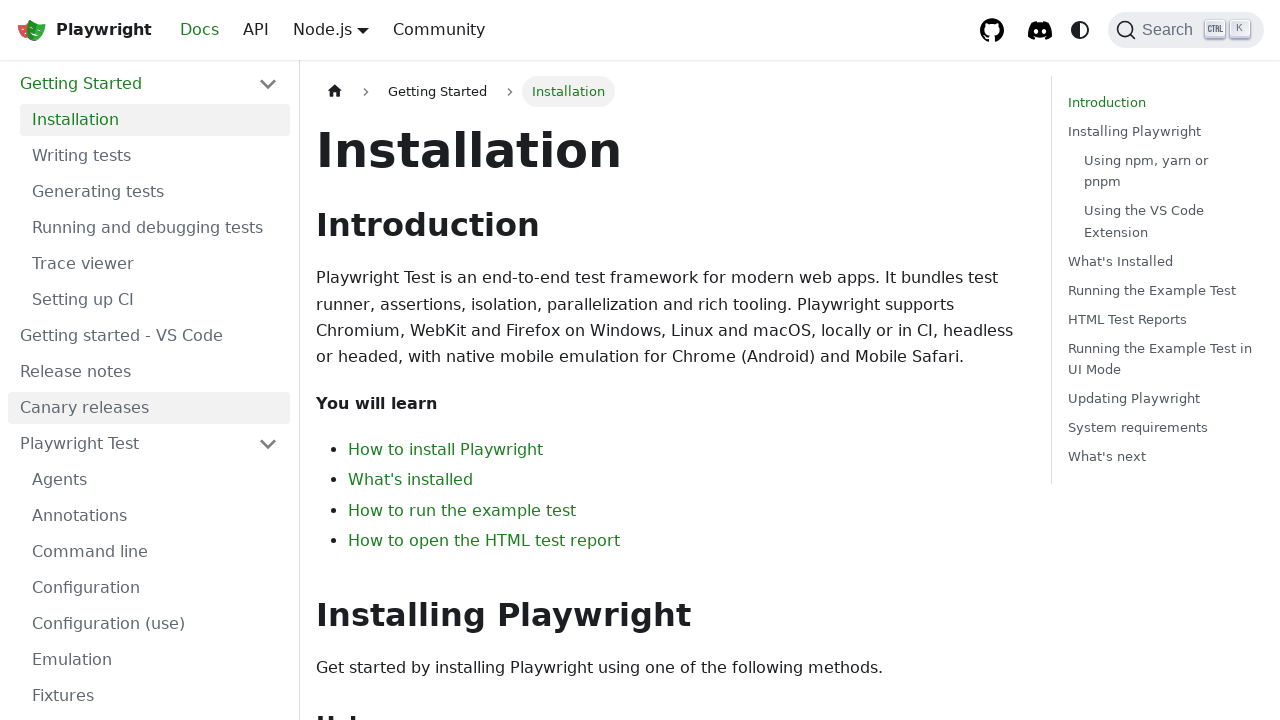

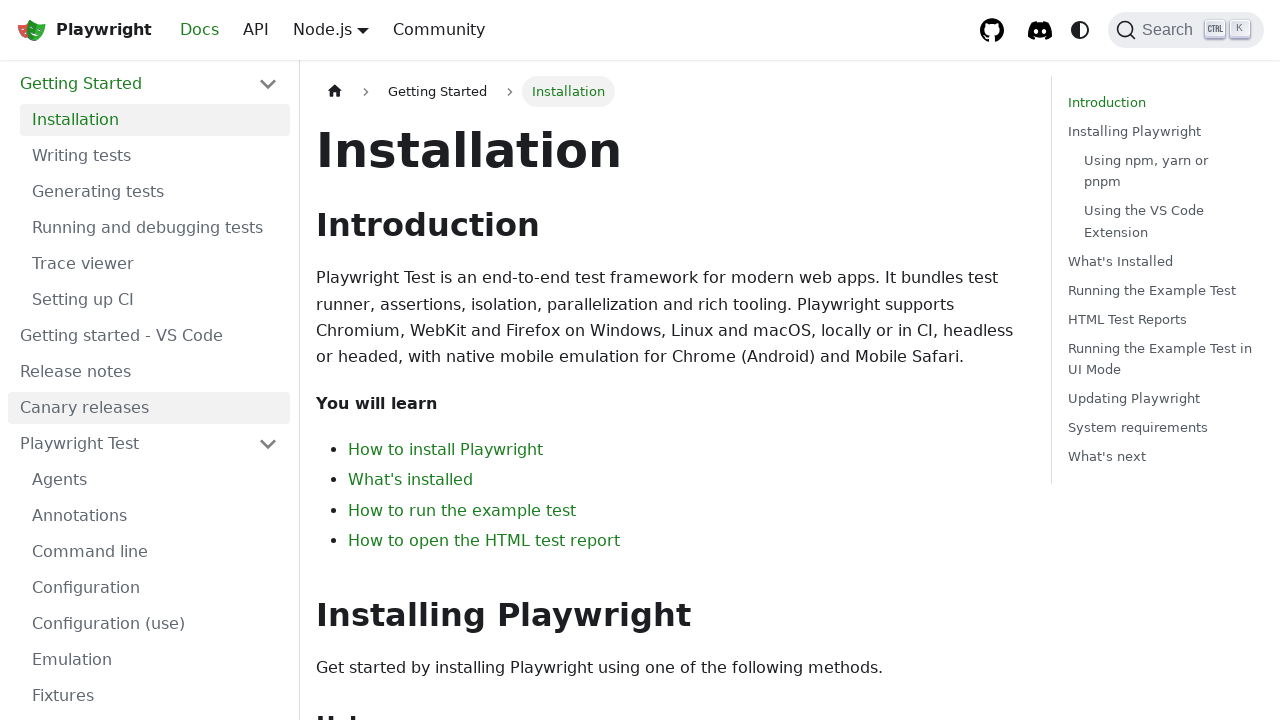